Tests the football statistics page by clicking the "All matches" filter button and selecting a country from the dropdown menu to filter match results.

Starting URL: https://www.adamchoi.co.uk/overs/detailed

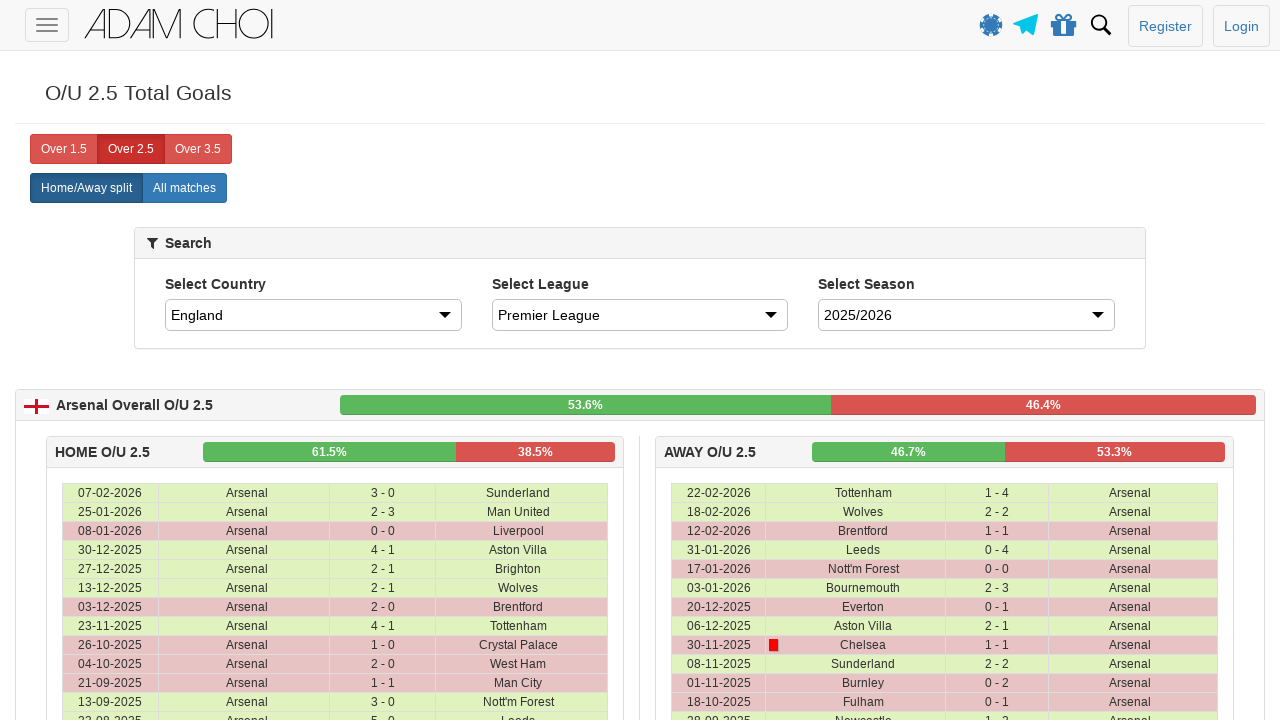

Clicked 'All matches' filter button at (184, 188) on xpath=//label[@analytics-event="All matches"]
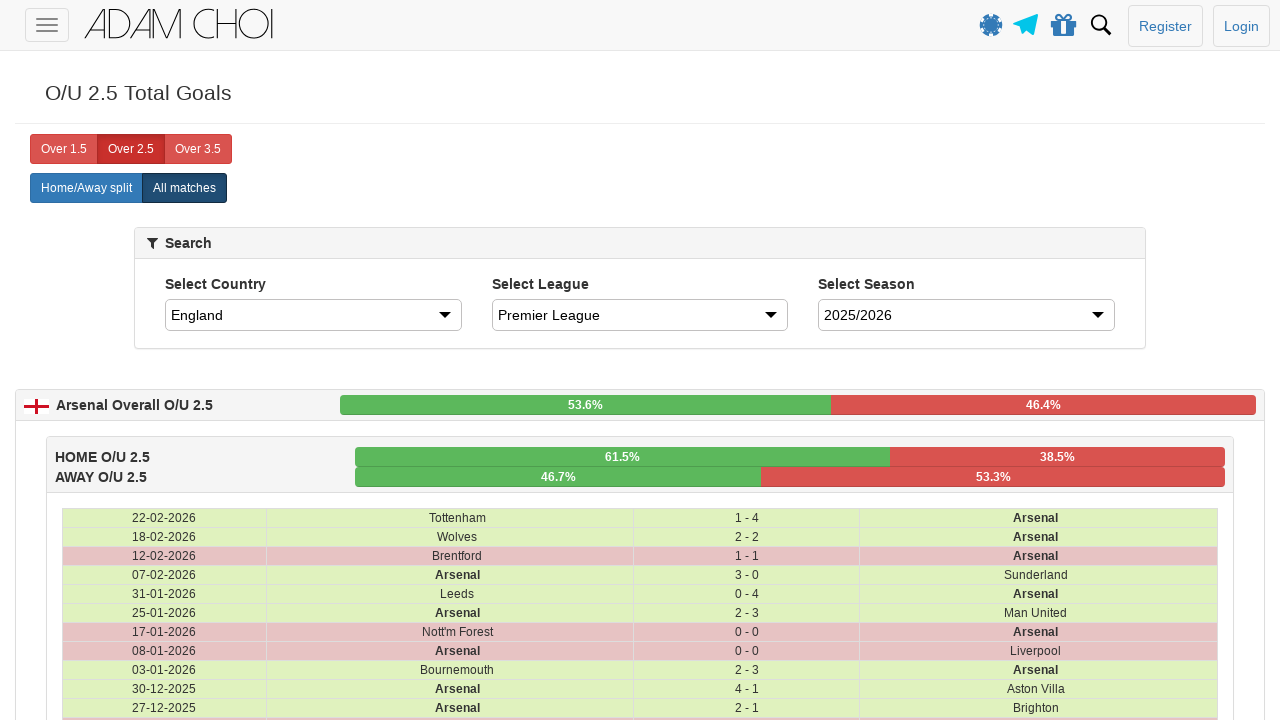

Selected 'Spain' from country dropdown menu on #country
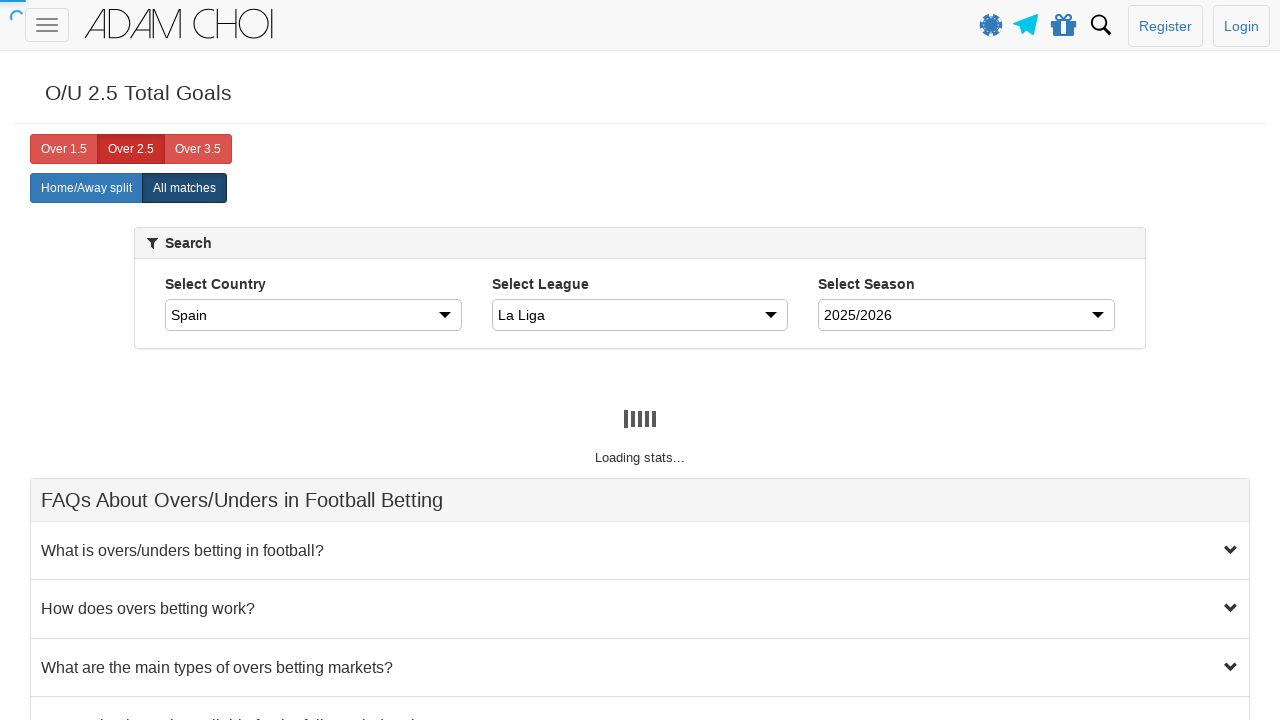

Match results table loaded
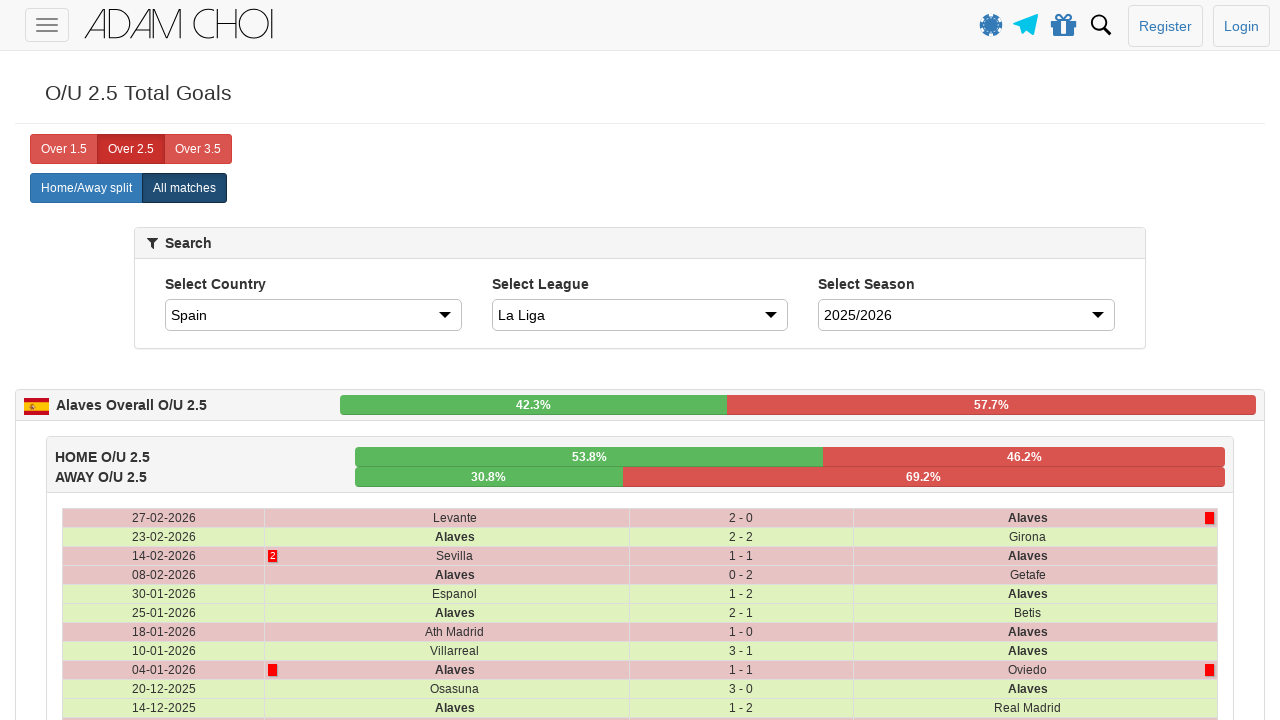

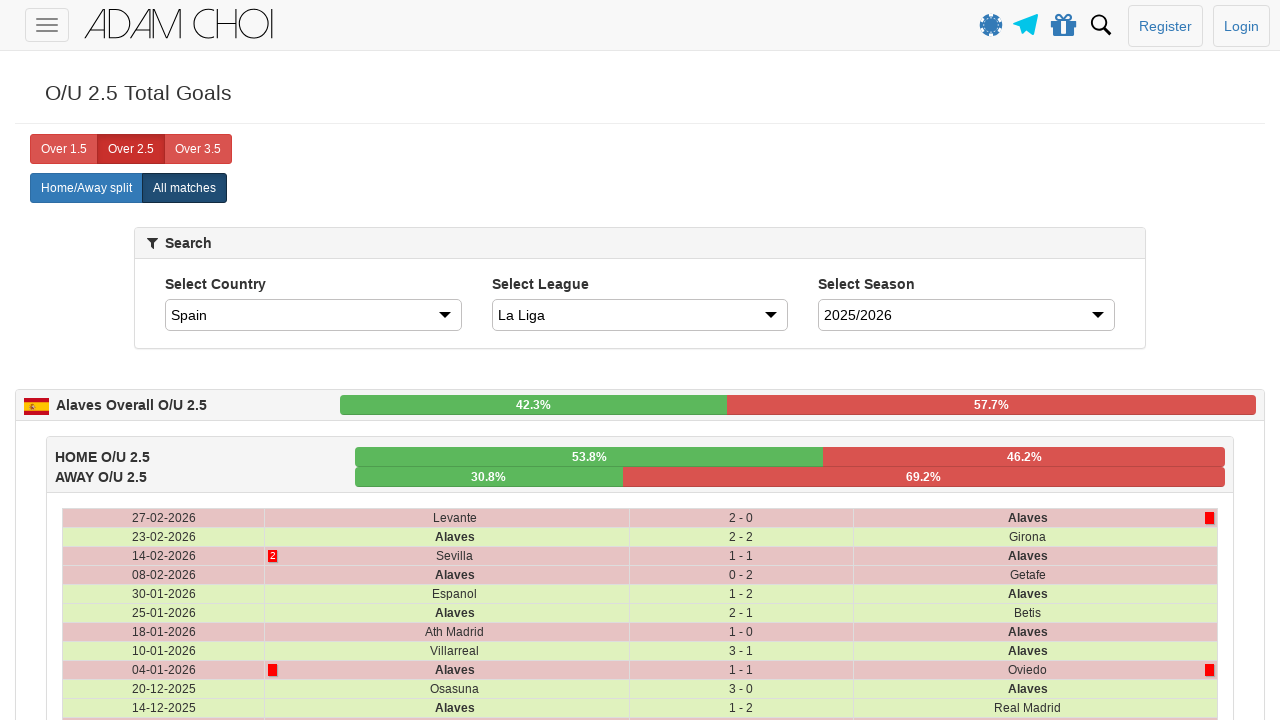